Tests e-commerce functionality by searching for products containing "ber", adding all matching items to cart, applying a promo code, and validating the total price calculation

Starting URL: https://rahulshettyacademy.com/seleniumPractise

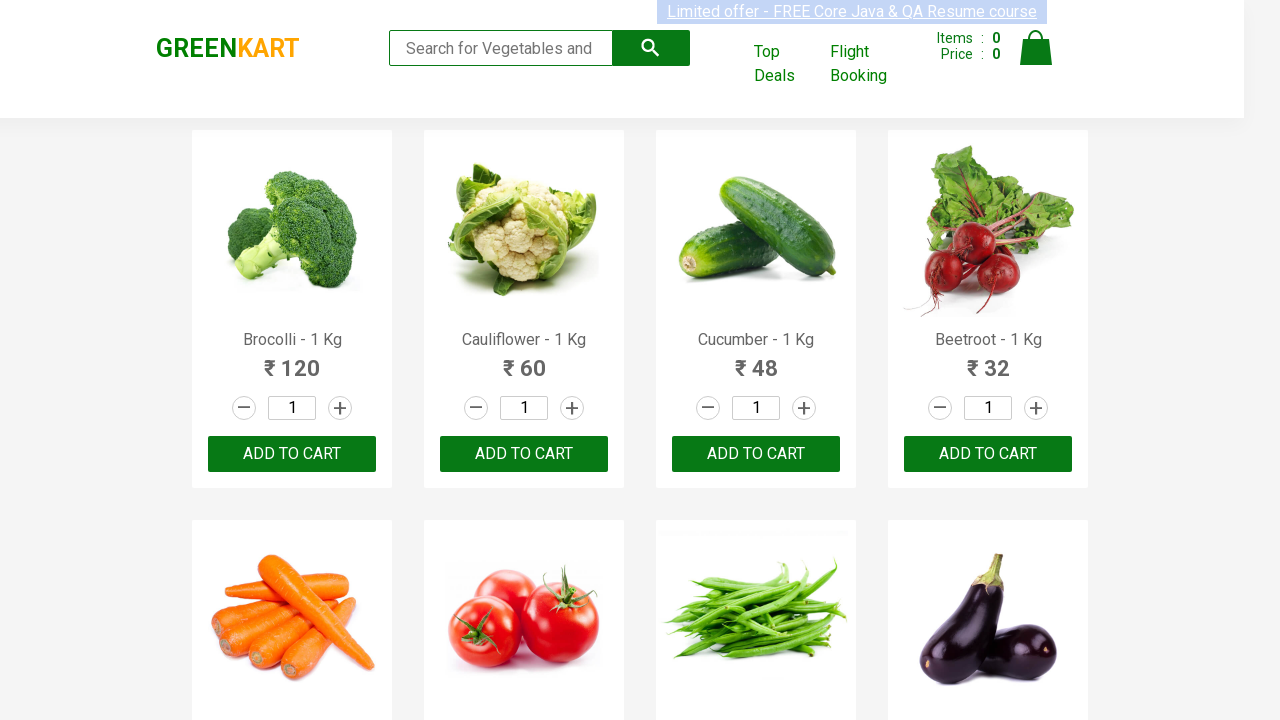

Filled search field with 'ber' to find products on input[type="search"]
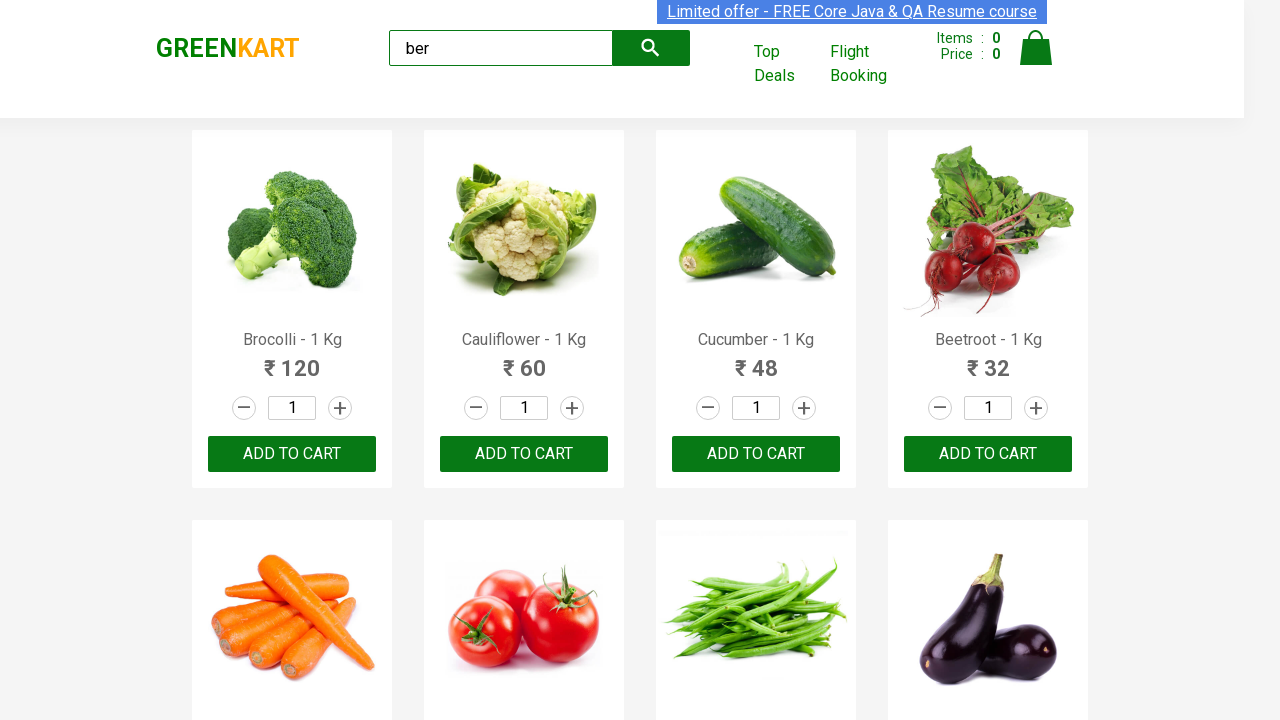

Waited 2 seconds for search results to load
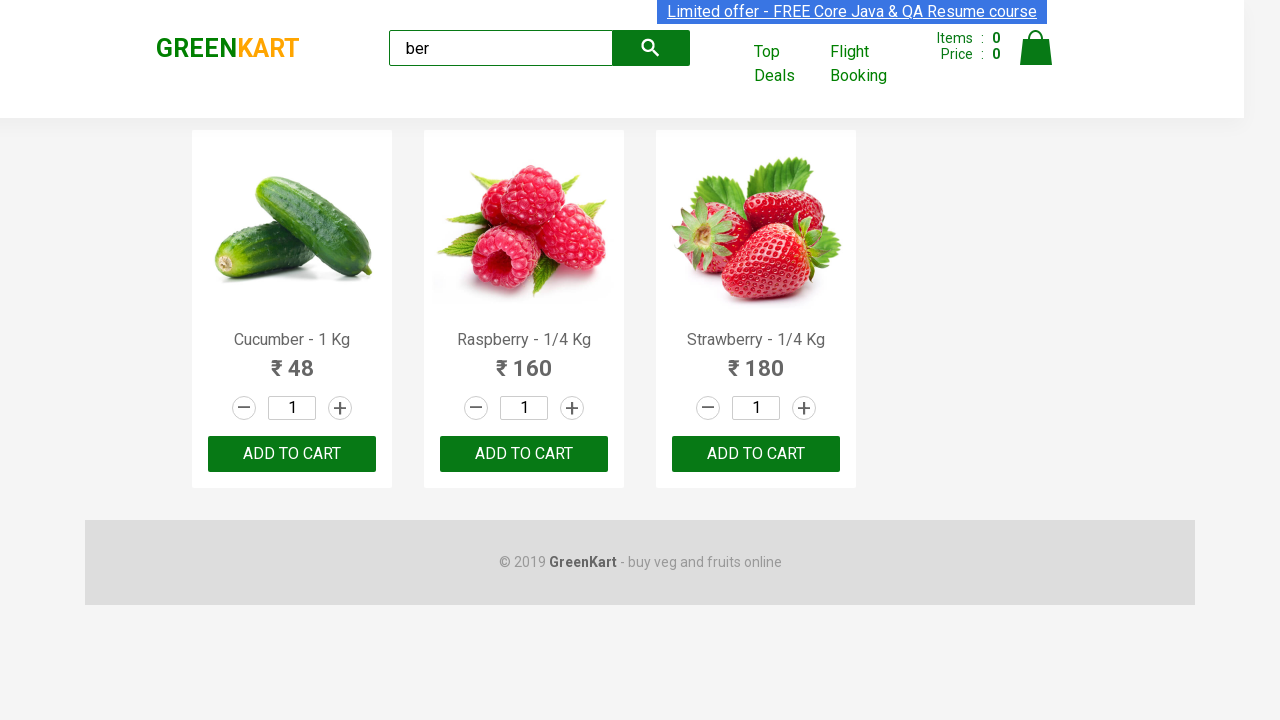

Retrieved 3 product results containing 'ber'
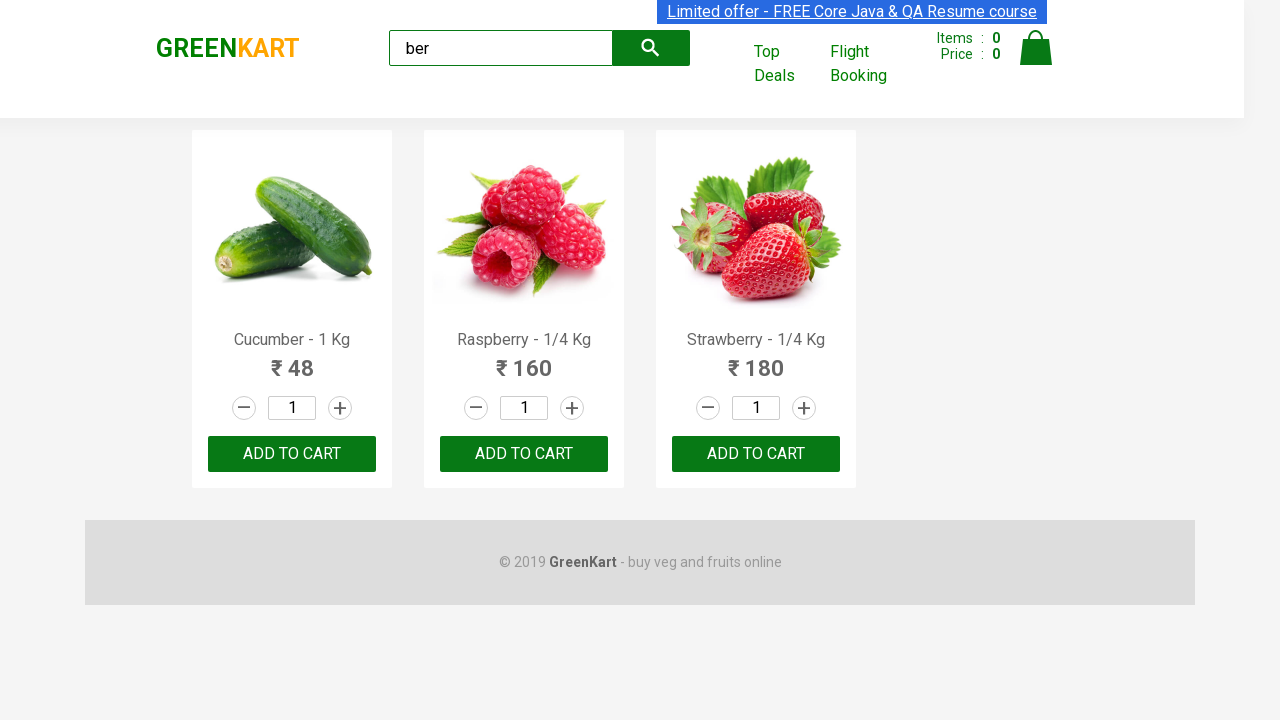

Clicked 'Add to Cart' button for a product at (292, 454) on div.products > div >> nth=0 >> div > button
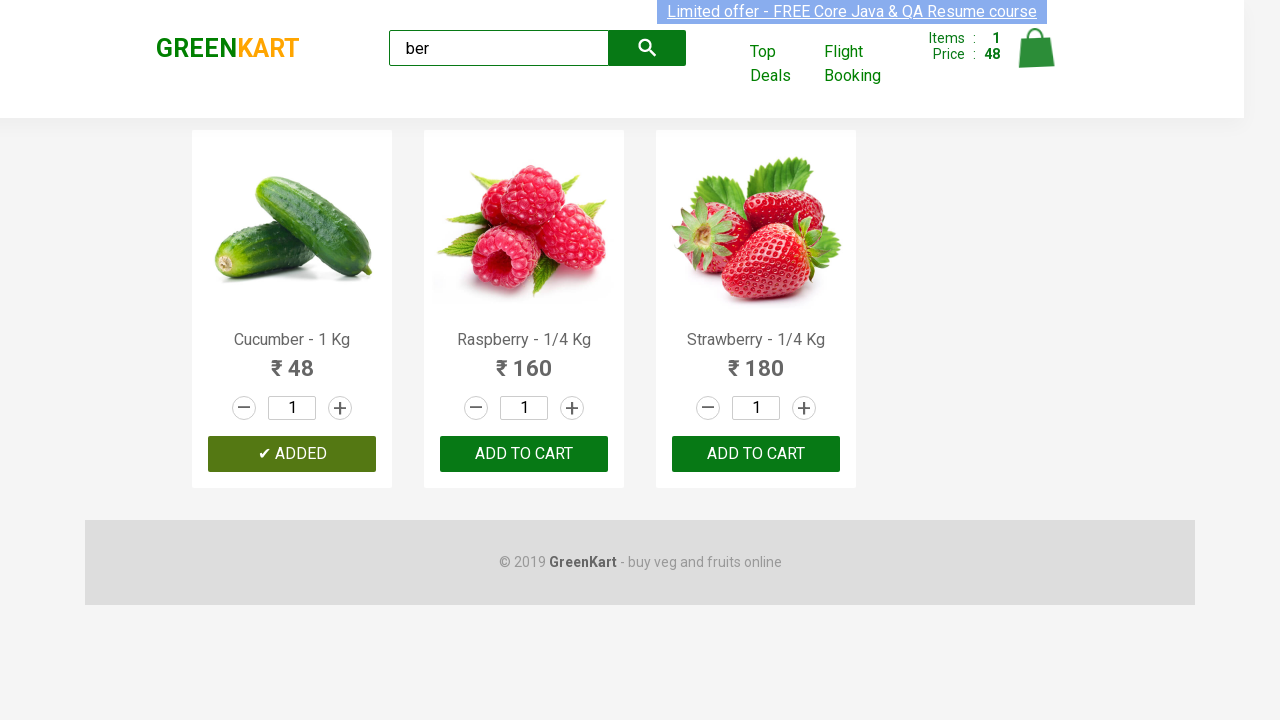

Clicked 'Add to Cart' button for a product at (524, 454) on div.products > div >> nth=1 >> div > button
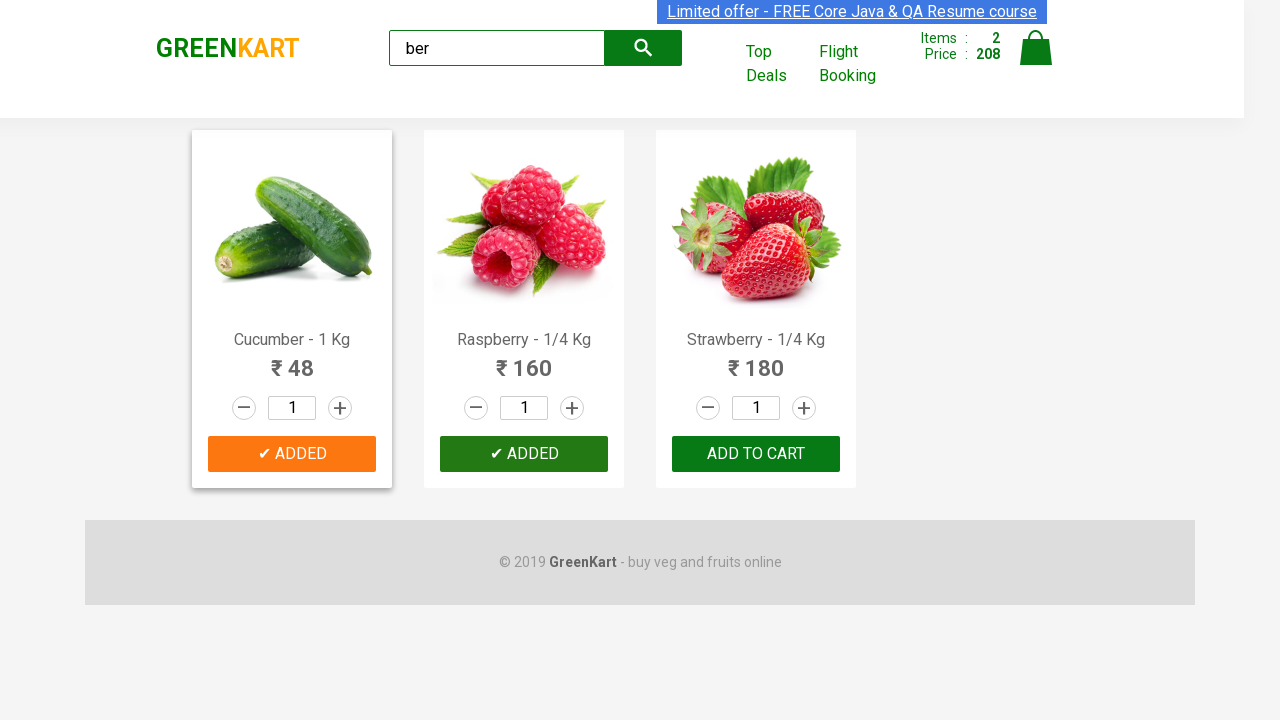

Clicked 'Add to Cart' button for a product at (756, 454) on div.products > div >> nth=2 >> div > button
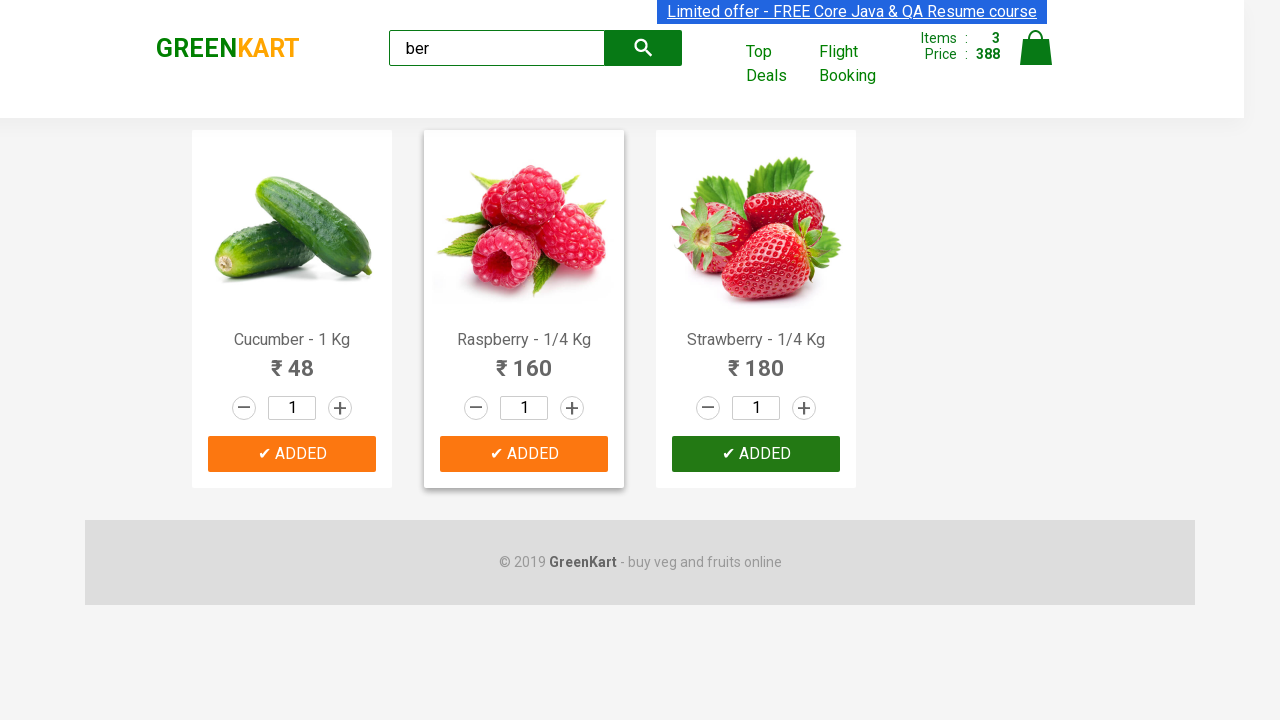

Clicked cart icon to open cart at (1036, 59) on a.cart-icon
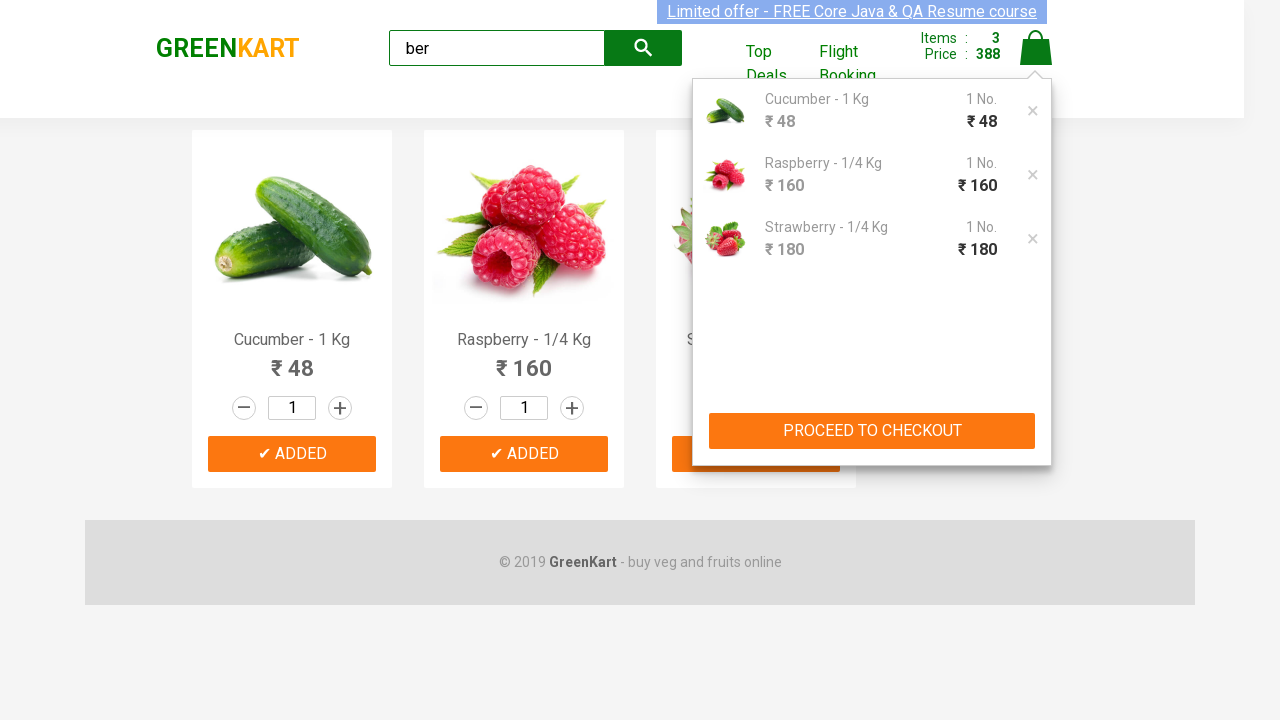

Clicked button to proceed to checkout at (872, 431) on div.cart-preview.active button[type="button"]
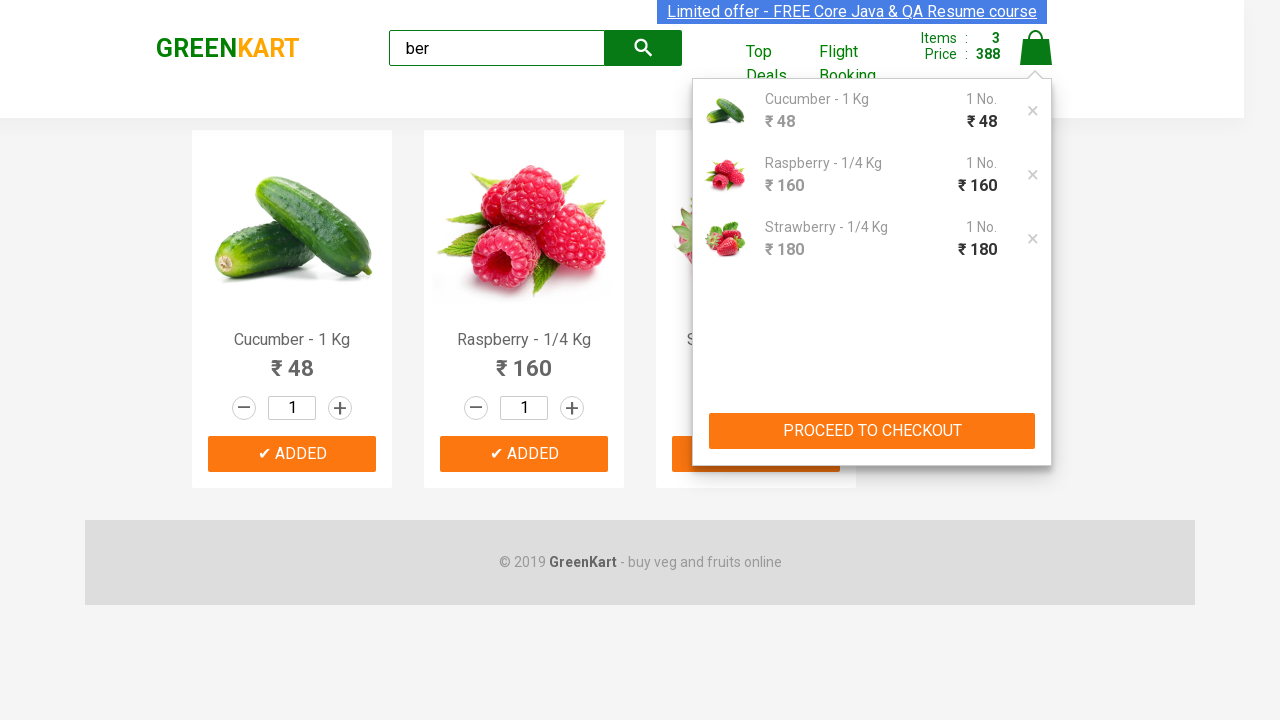

Entered promo code 'rahulshettyacademy' on input.promoCode
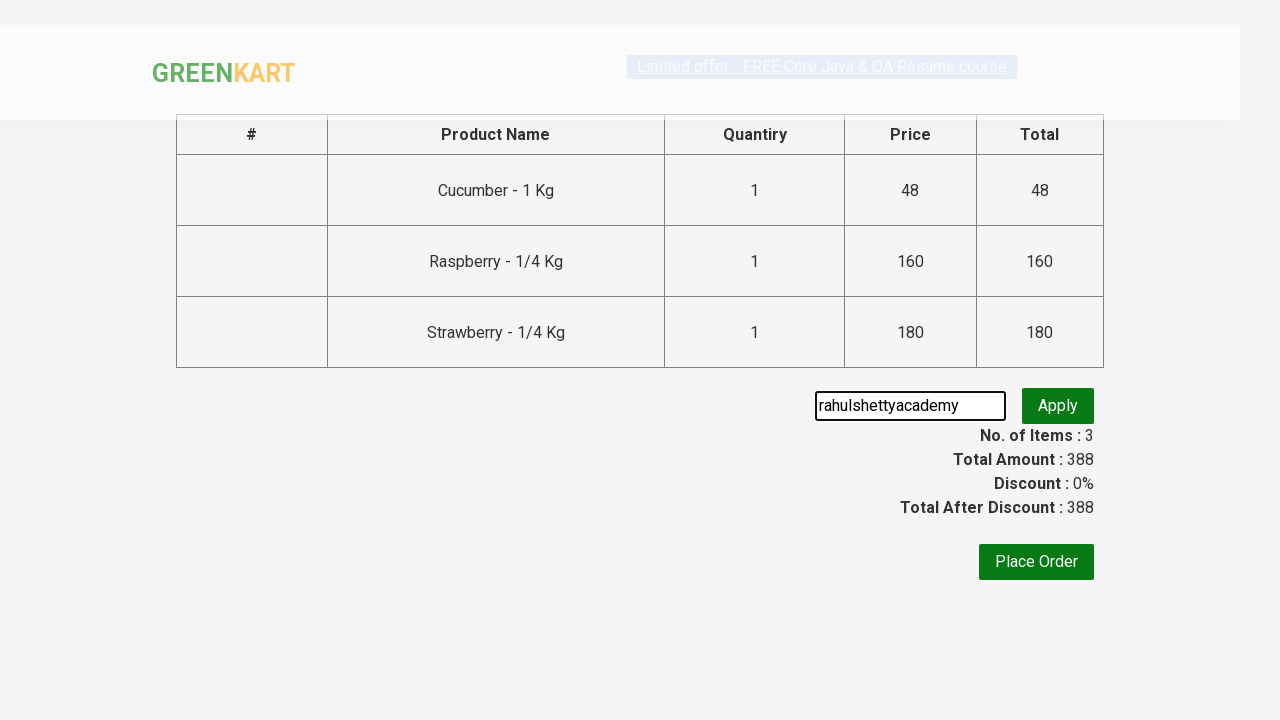

Clicked button to apply promo code at (1058, 406) on button.promoBtn
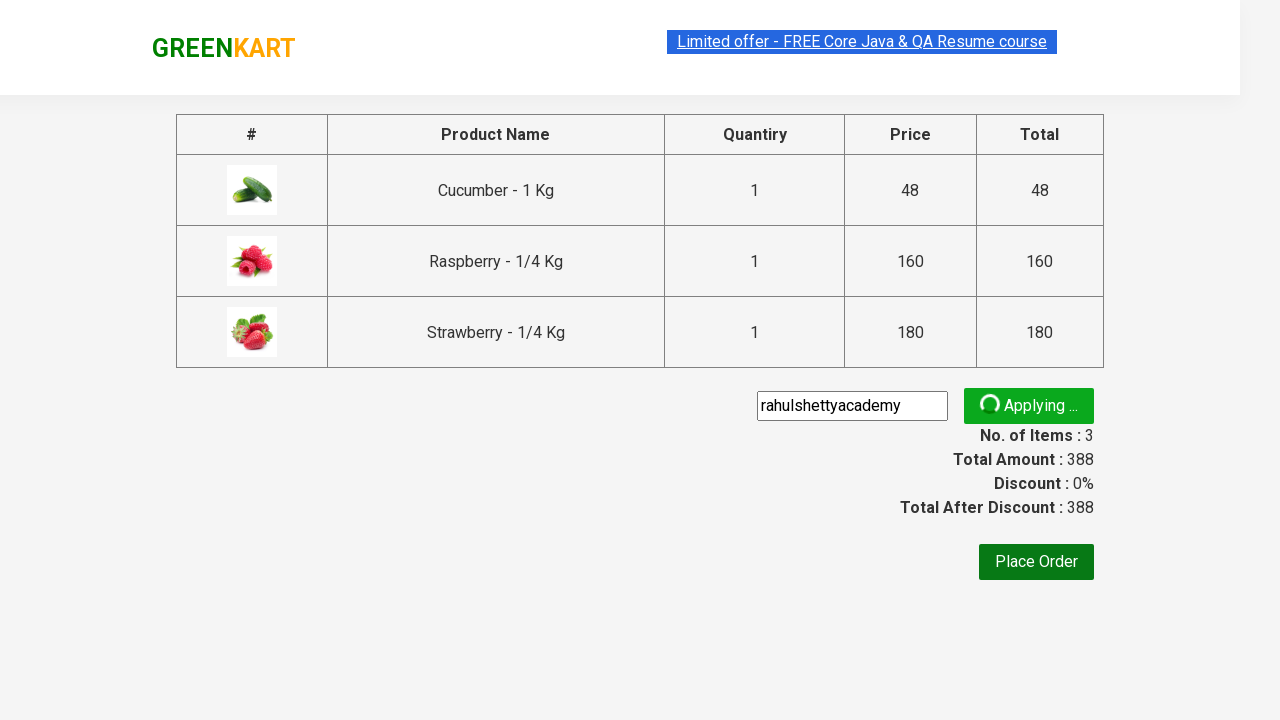

Promo code confirmation message appeared
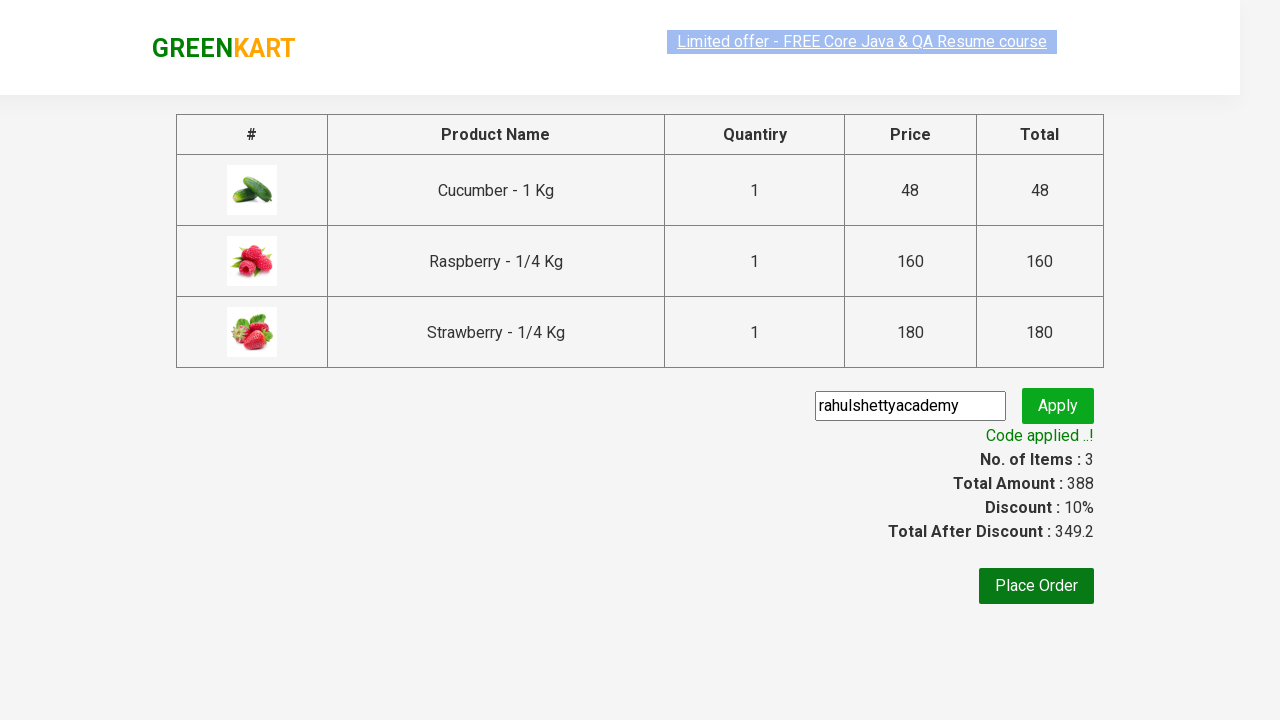

Validated promo code message: 'Code applied ..!'
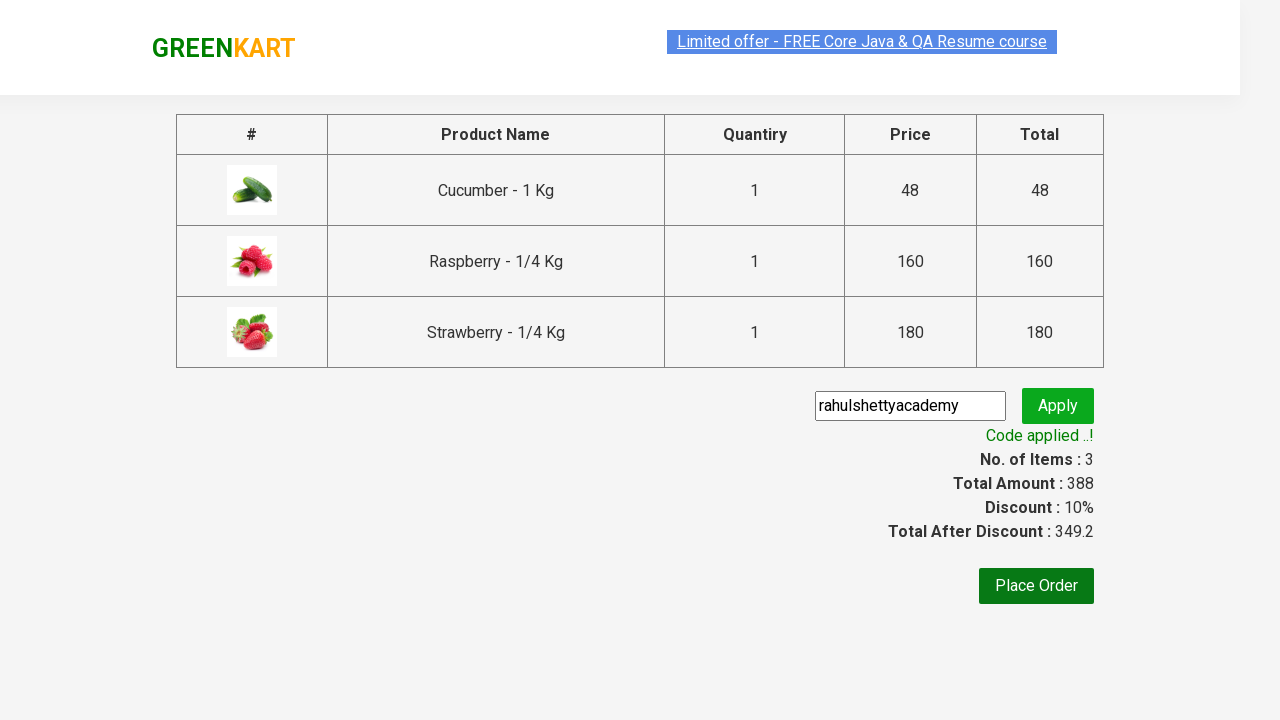

Retrieved 3 price entries from cart
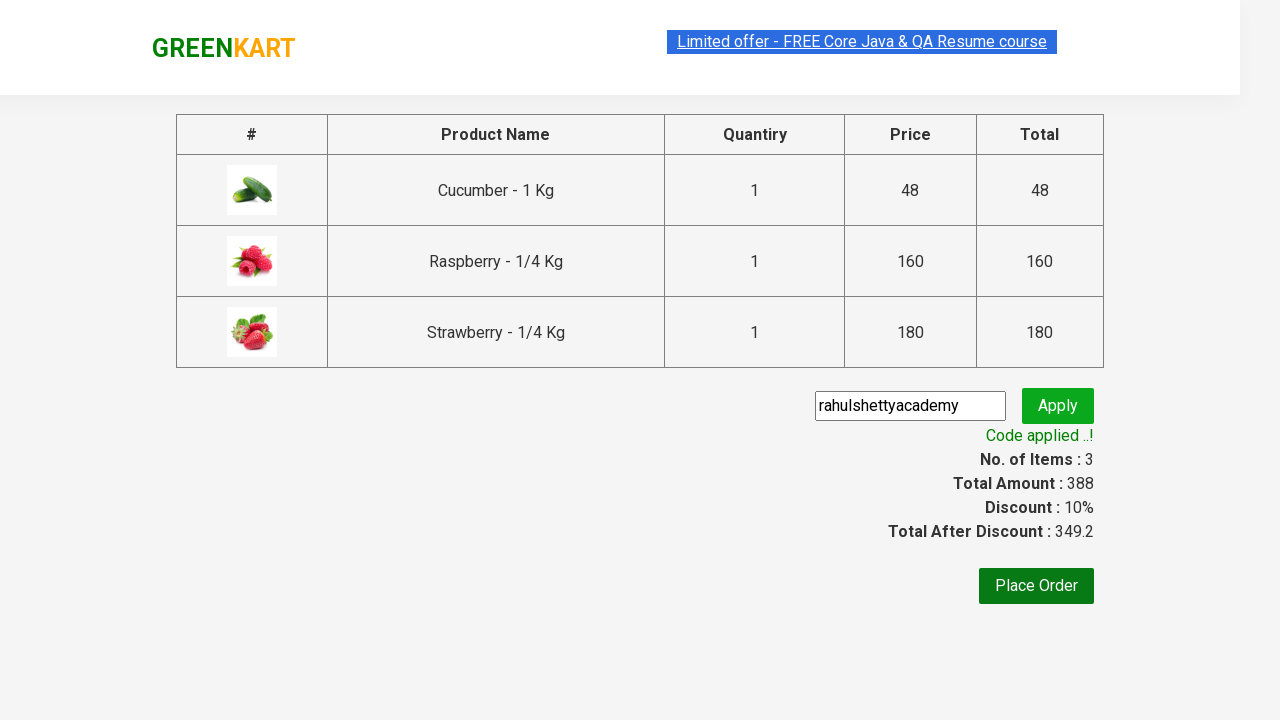

Calculated sum of individual prices: 388
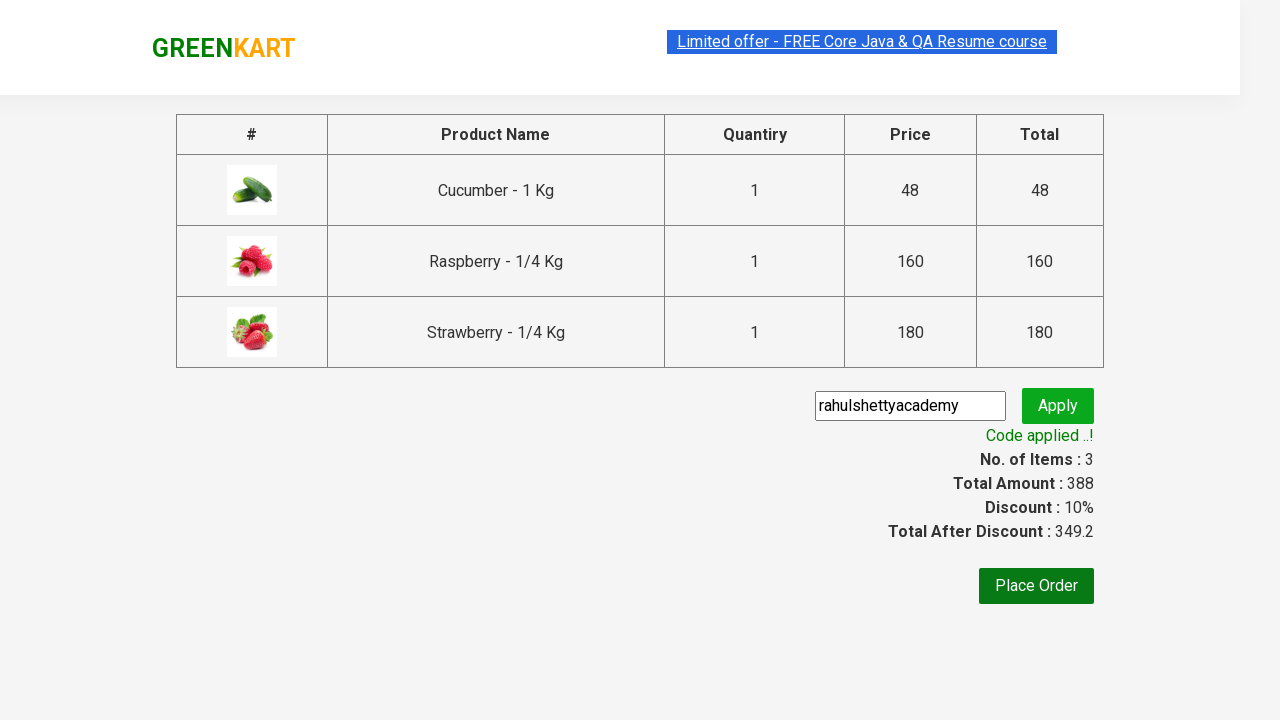

Validated total price calculation matches: 388 
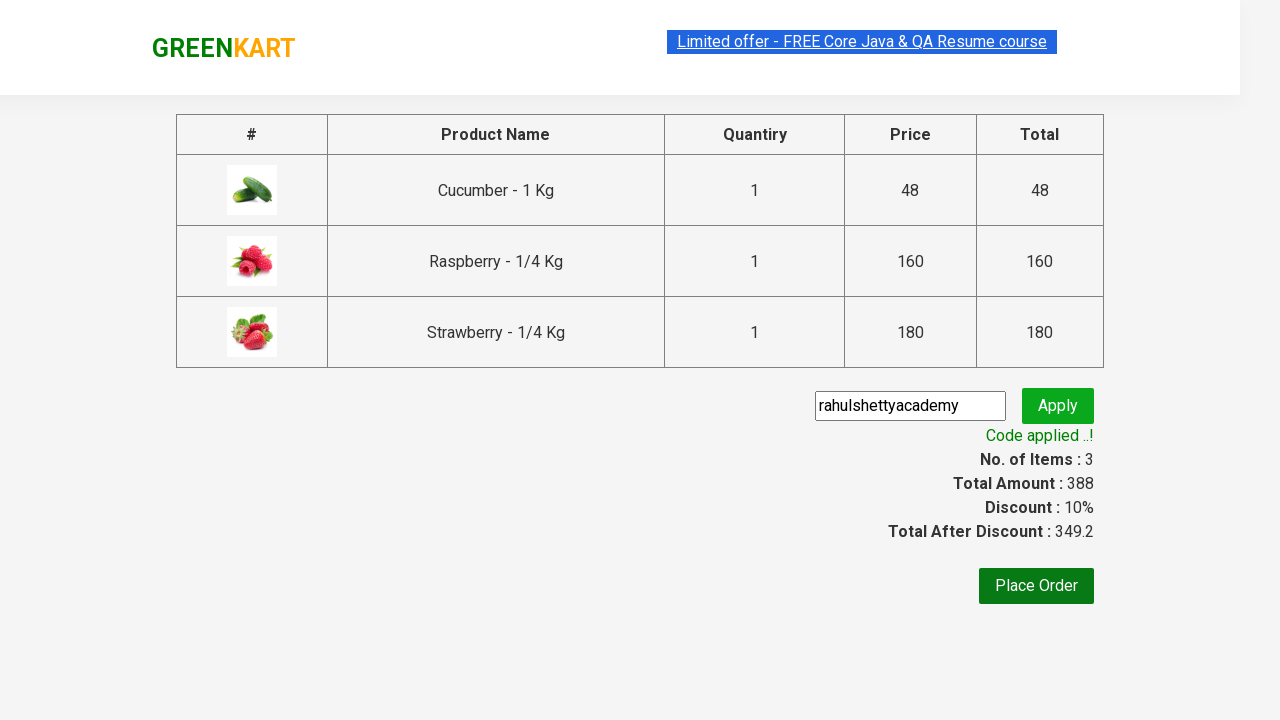

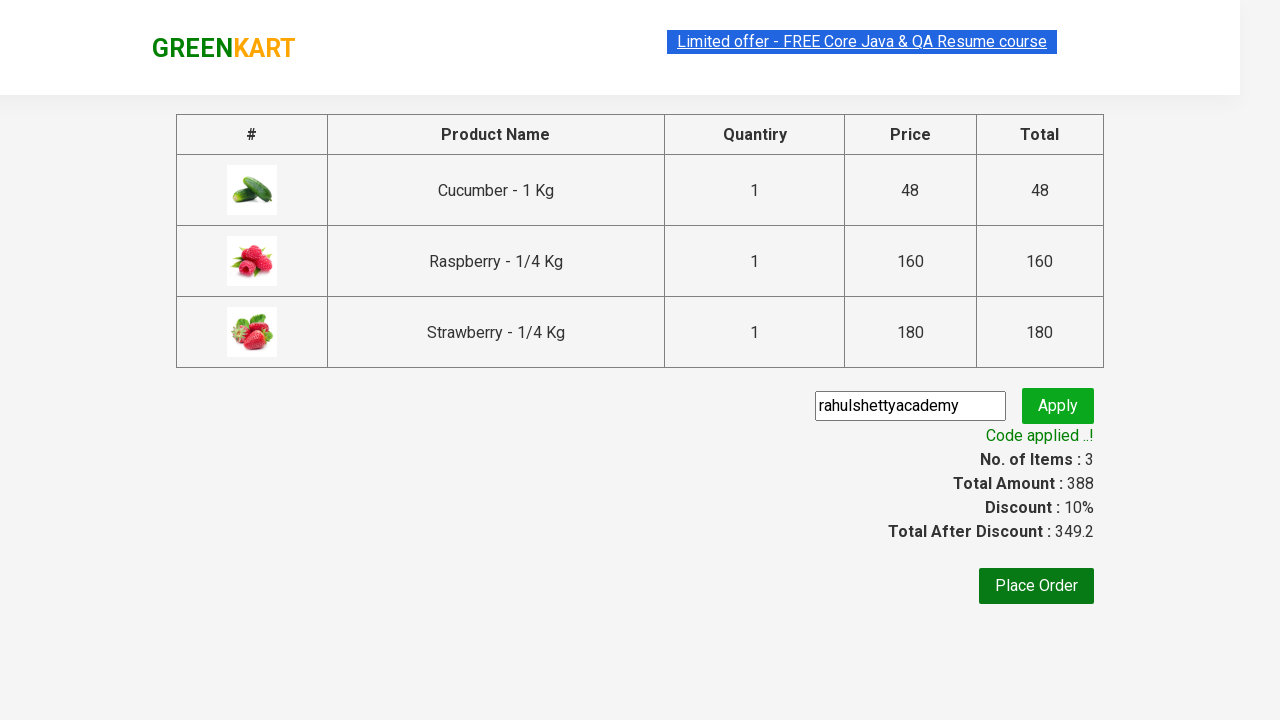